Navigates to the AFP Pred web application and interacts with download and panel section elements on the page

Starting URL: https://afppred.anvil.app/

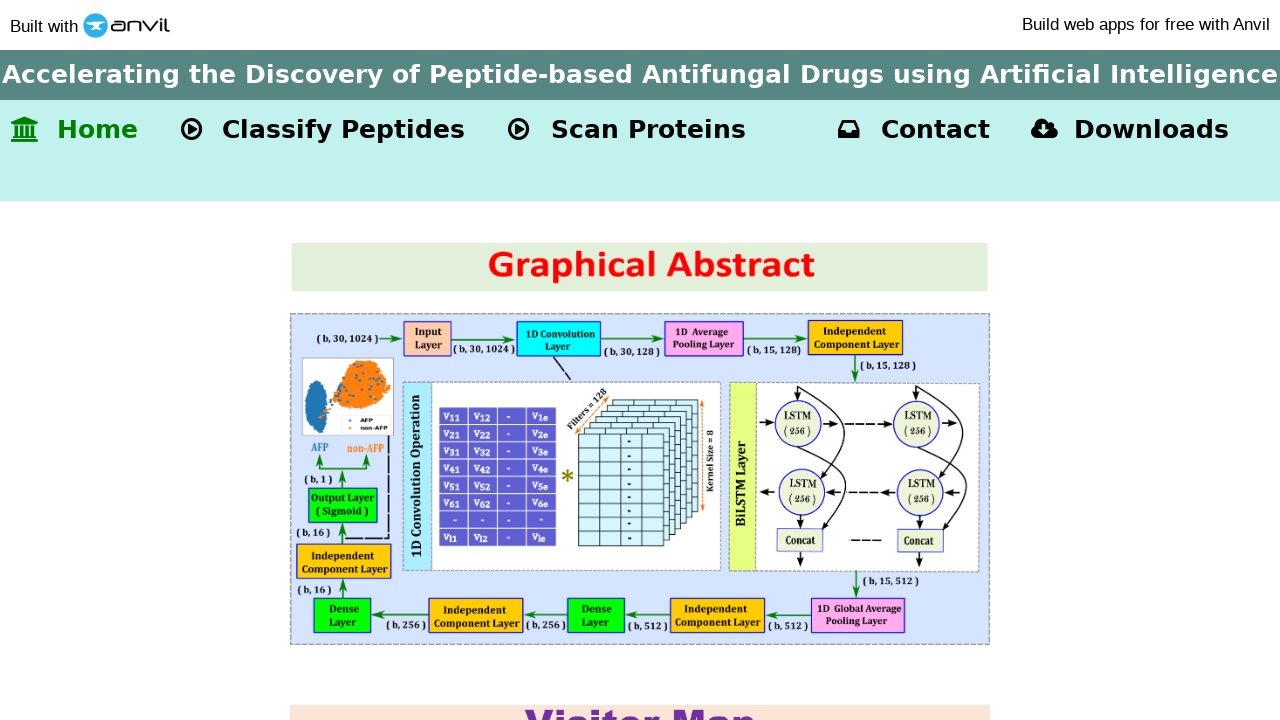

Waited for page to fully load (networkidle)
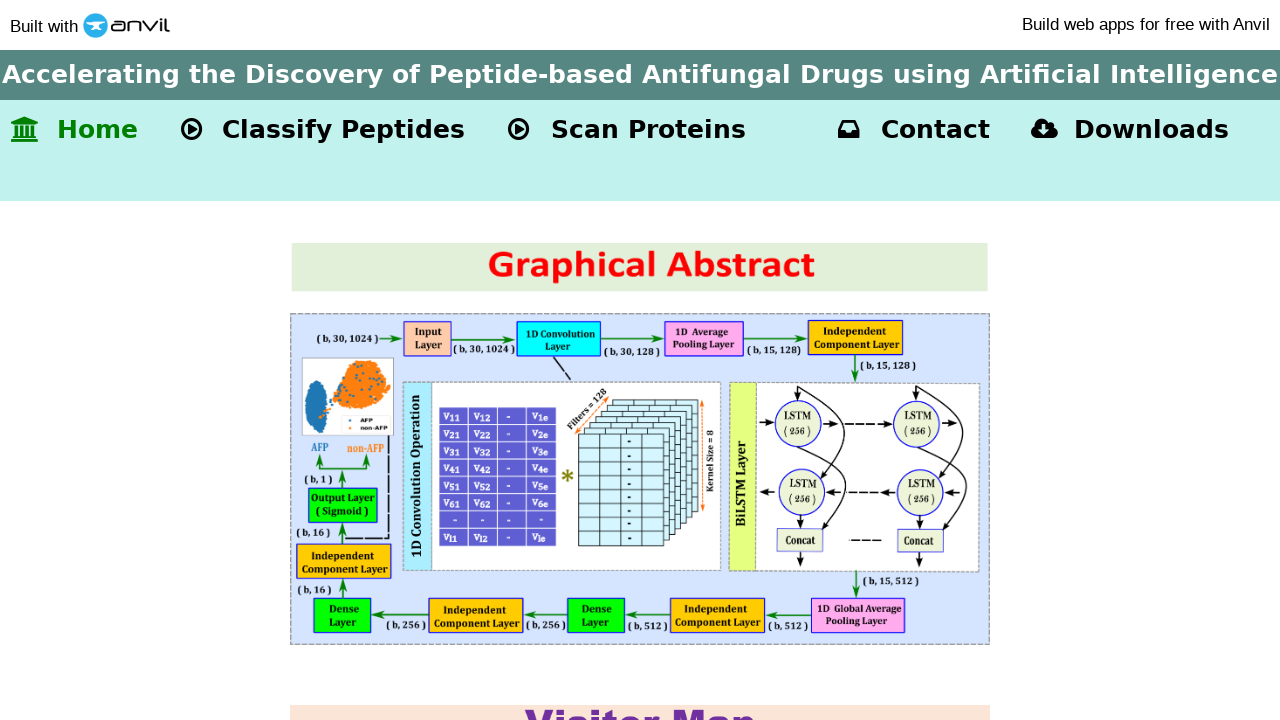

Clicked cloud download icon at (1044, 130) on .fa-cloud-download
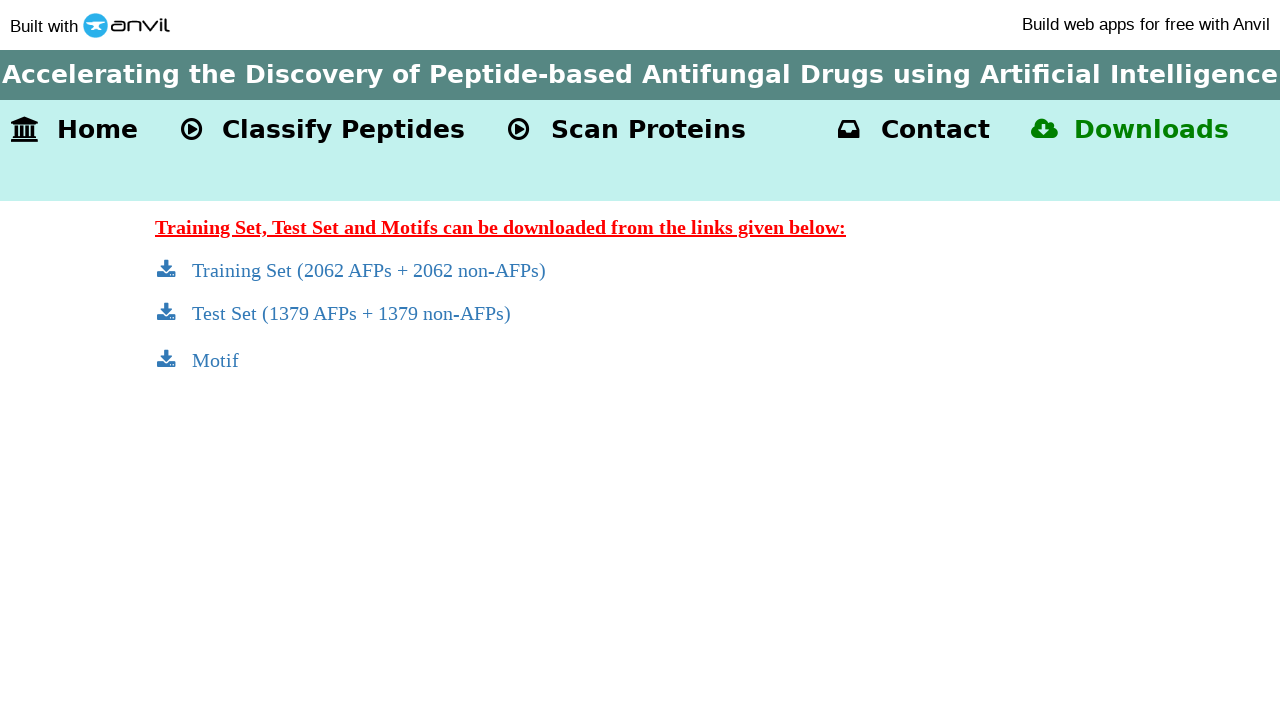

Clicked on the 6th panel section gutter at (640, 270) on .anvil-panel-section-gutter >> nth=5
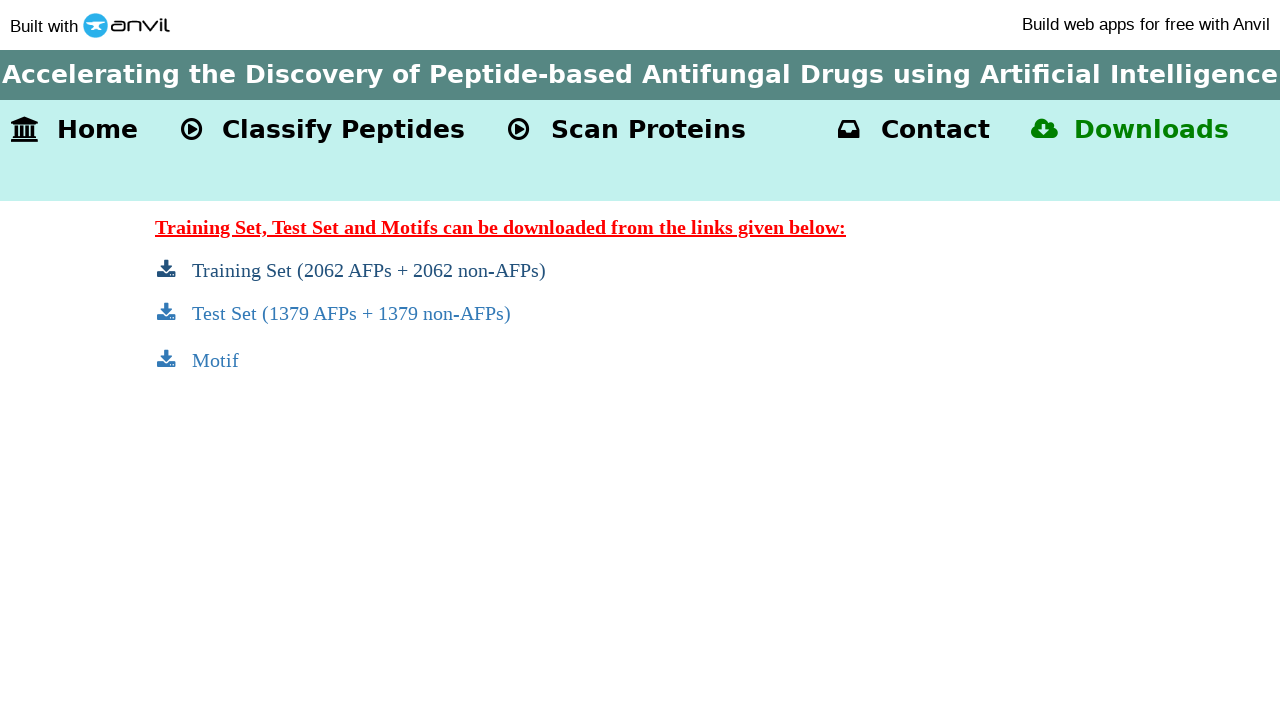

Clicked on the 7th panel section gutter at (640, 313) on .anvil-panel-section-gutter >> nth=6
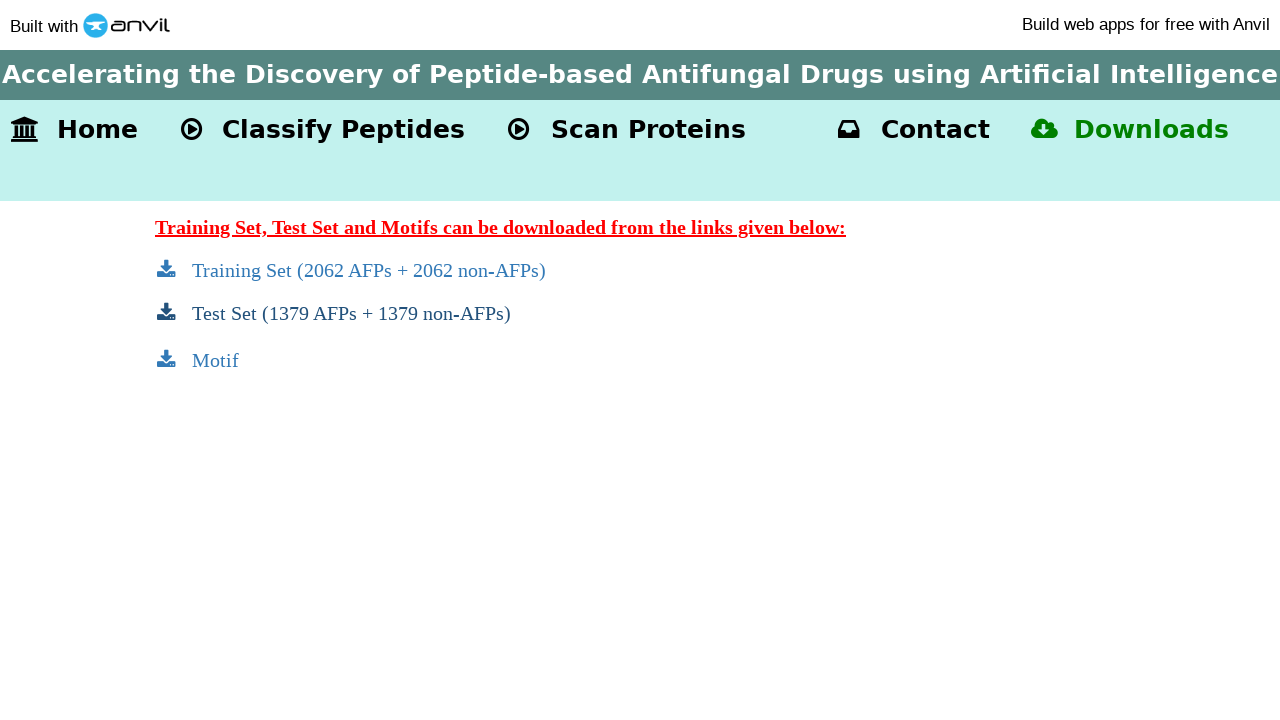

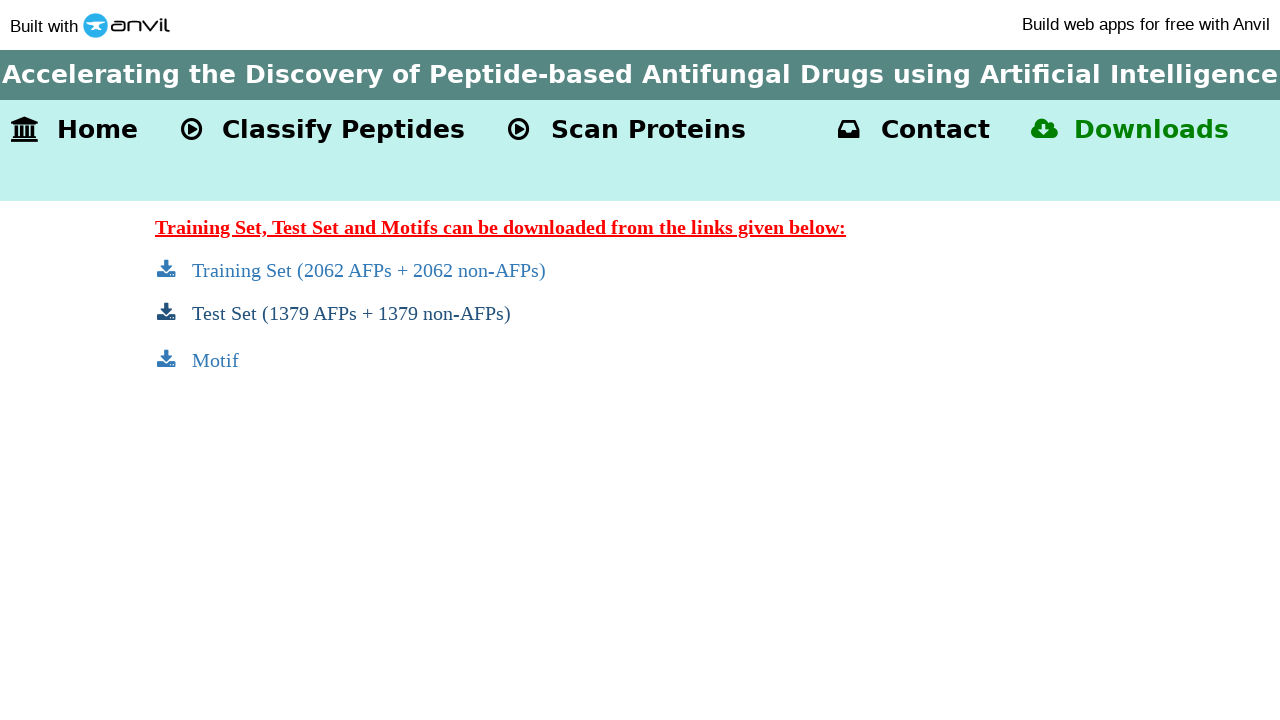